Tests hover functionality by moving the mouse over an avatar element and verifying that the caption/additional information becomes visible.

Starting URL: http://the-internet.herokuapp.com/hovers

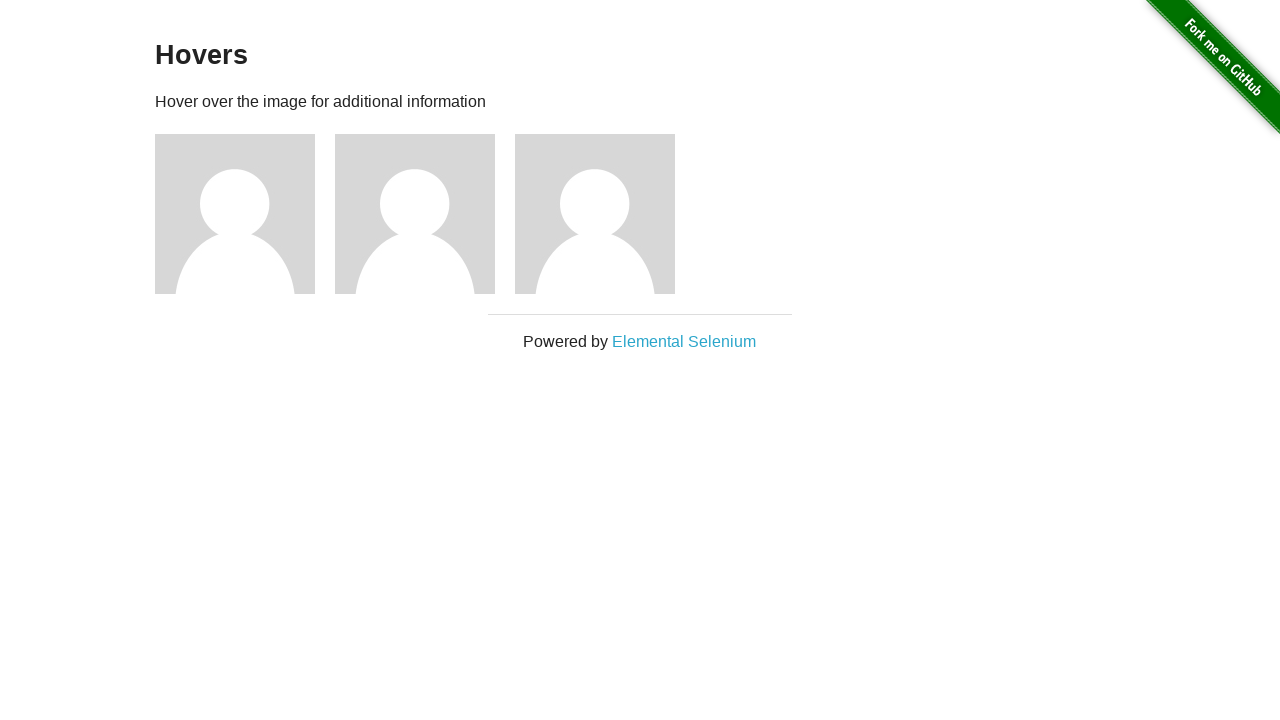

Located first avatar element
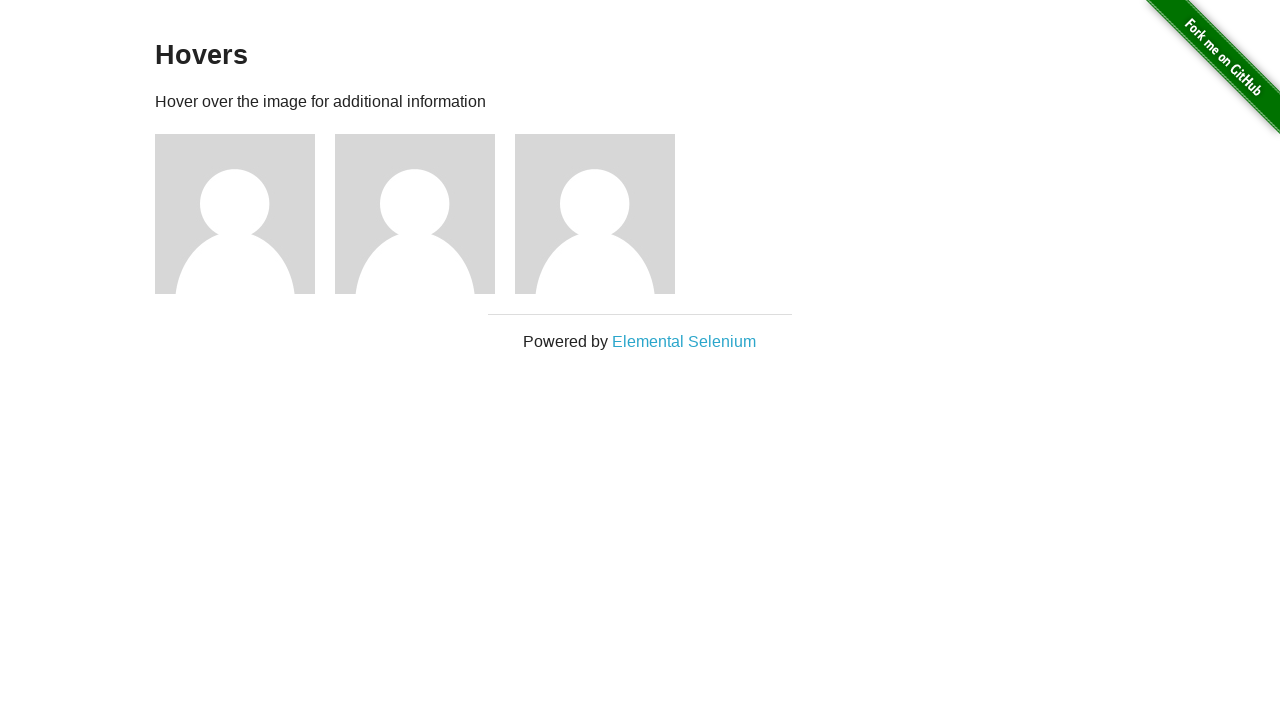

Hovered over avatar element at (245, 214) on .figure >> nth=0
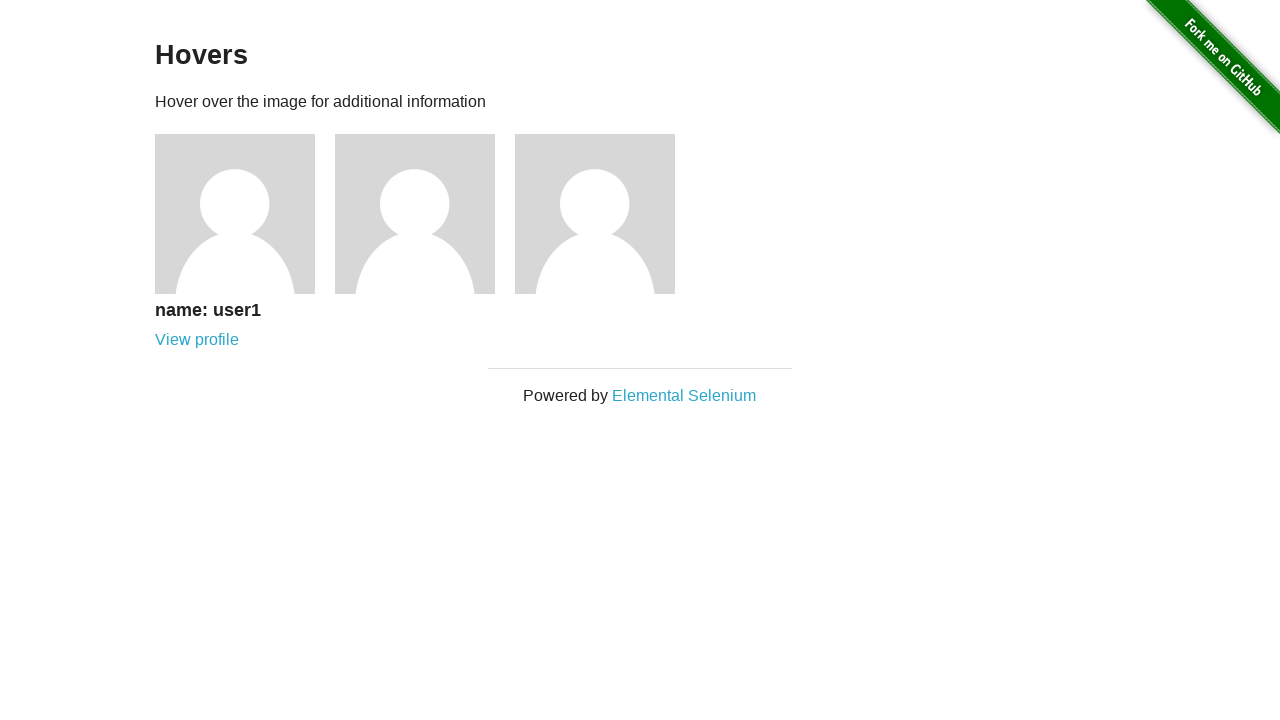

Located caption element
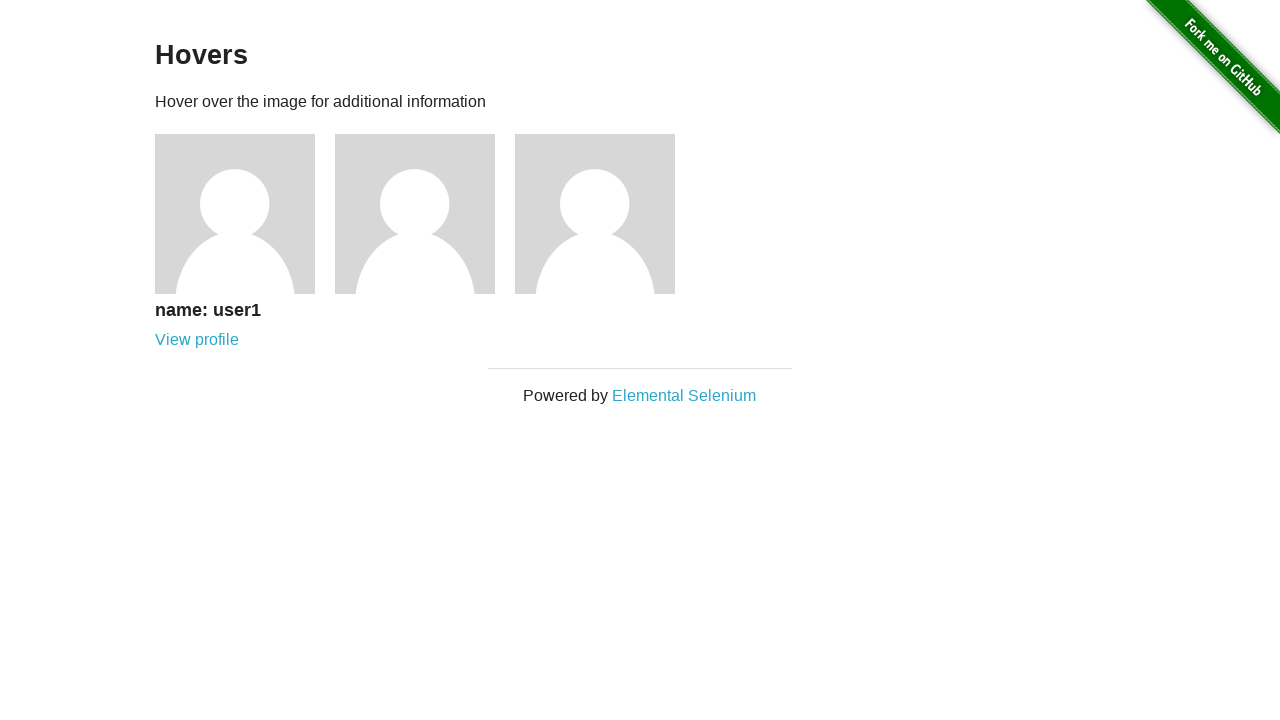

Verified caption is visible on hover
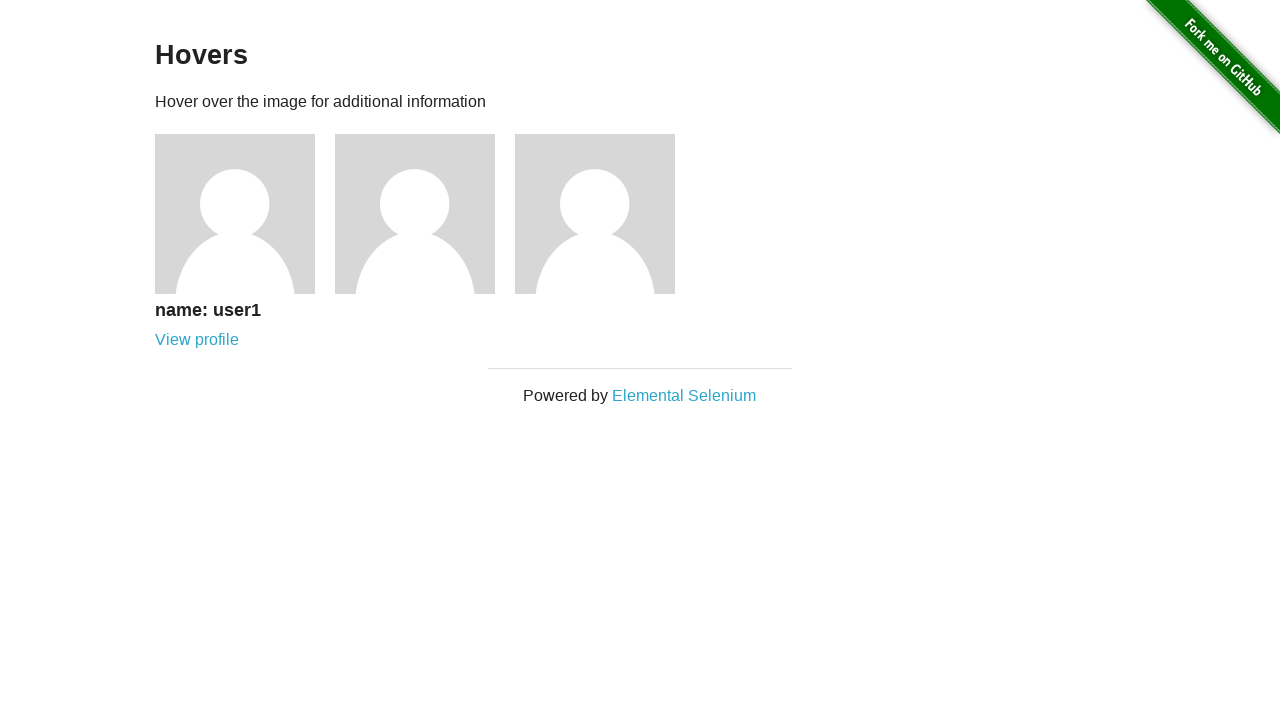

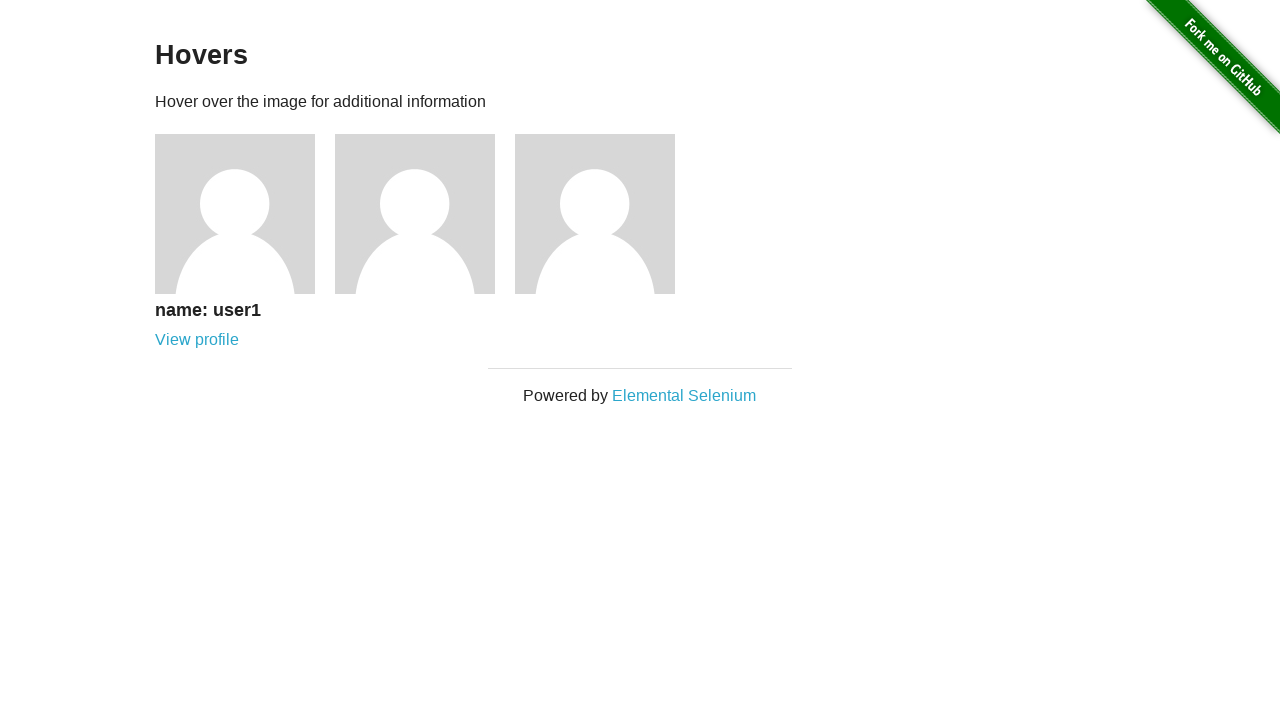